Navigates to the Kite Zerodha trading platform homepage and maximizes the browser window to verify the page loads correctly.

Starting URL: https://kite.zerodha.com/

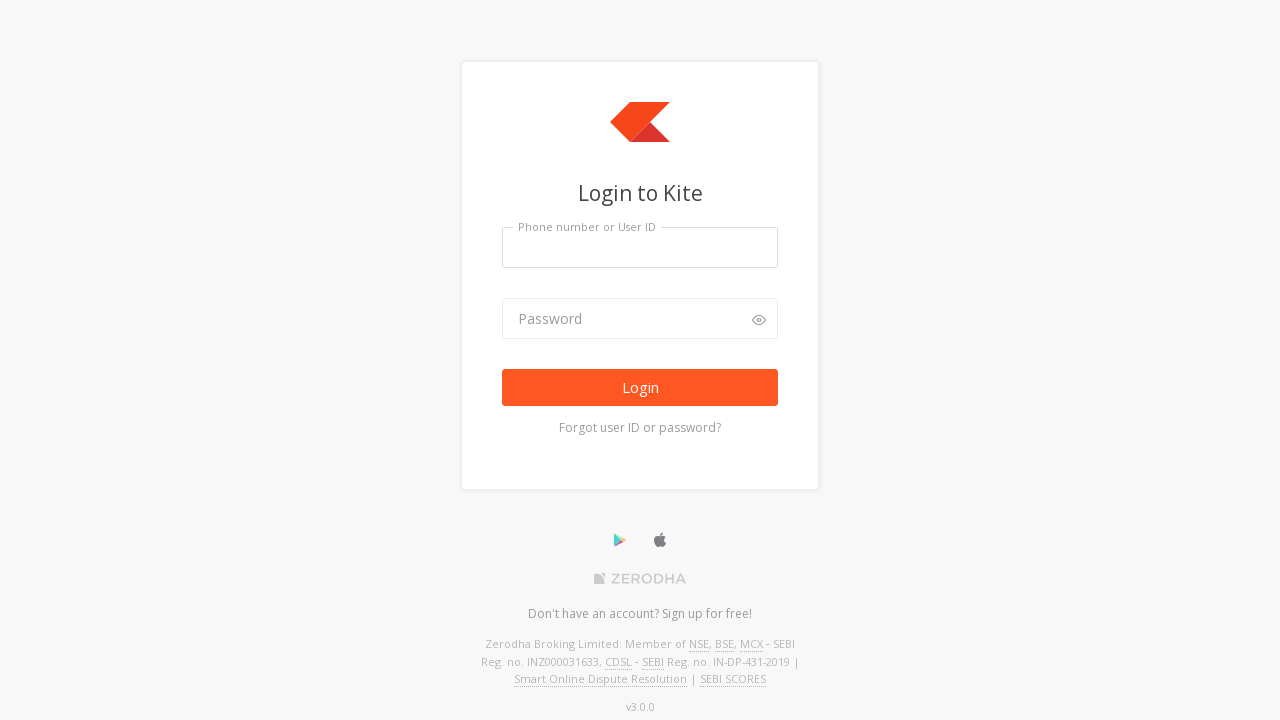

Waited for page to reach networkidle state
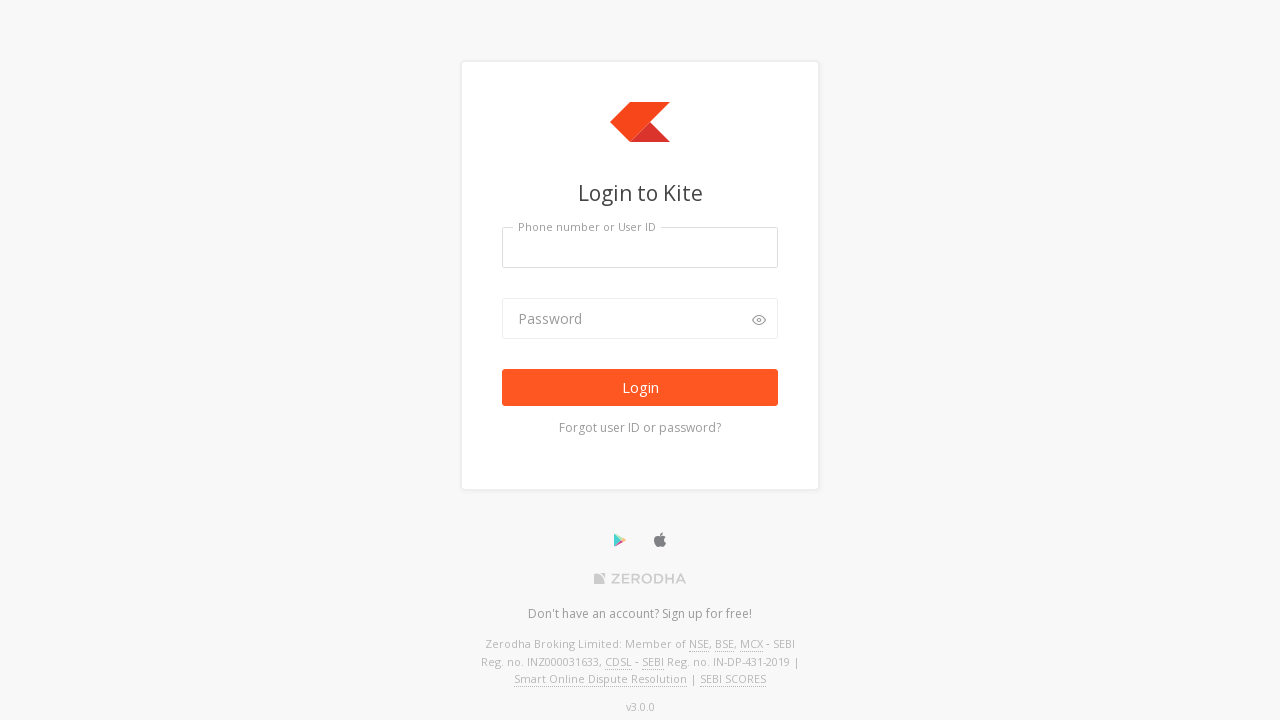

Set viewport size to 1920x1080 to maximize window
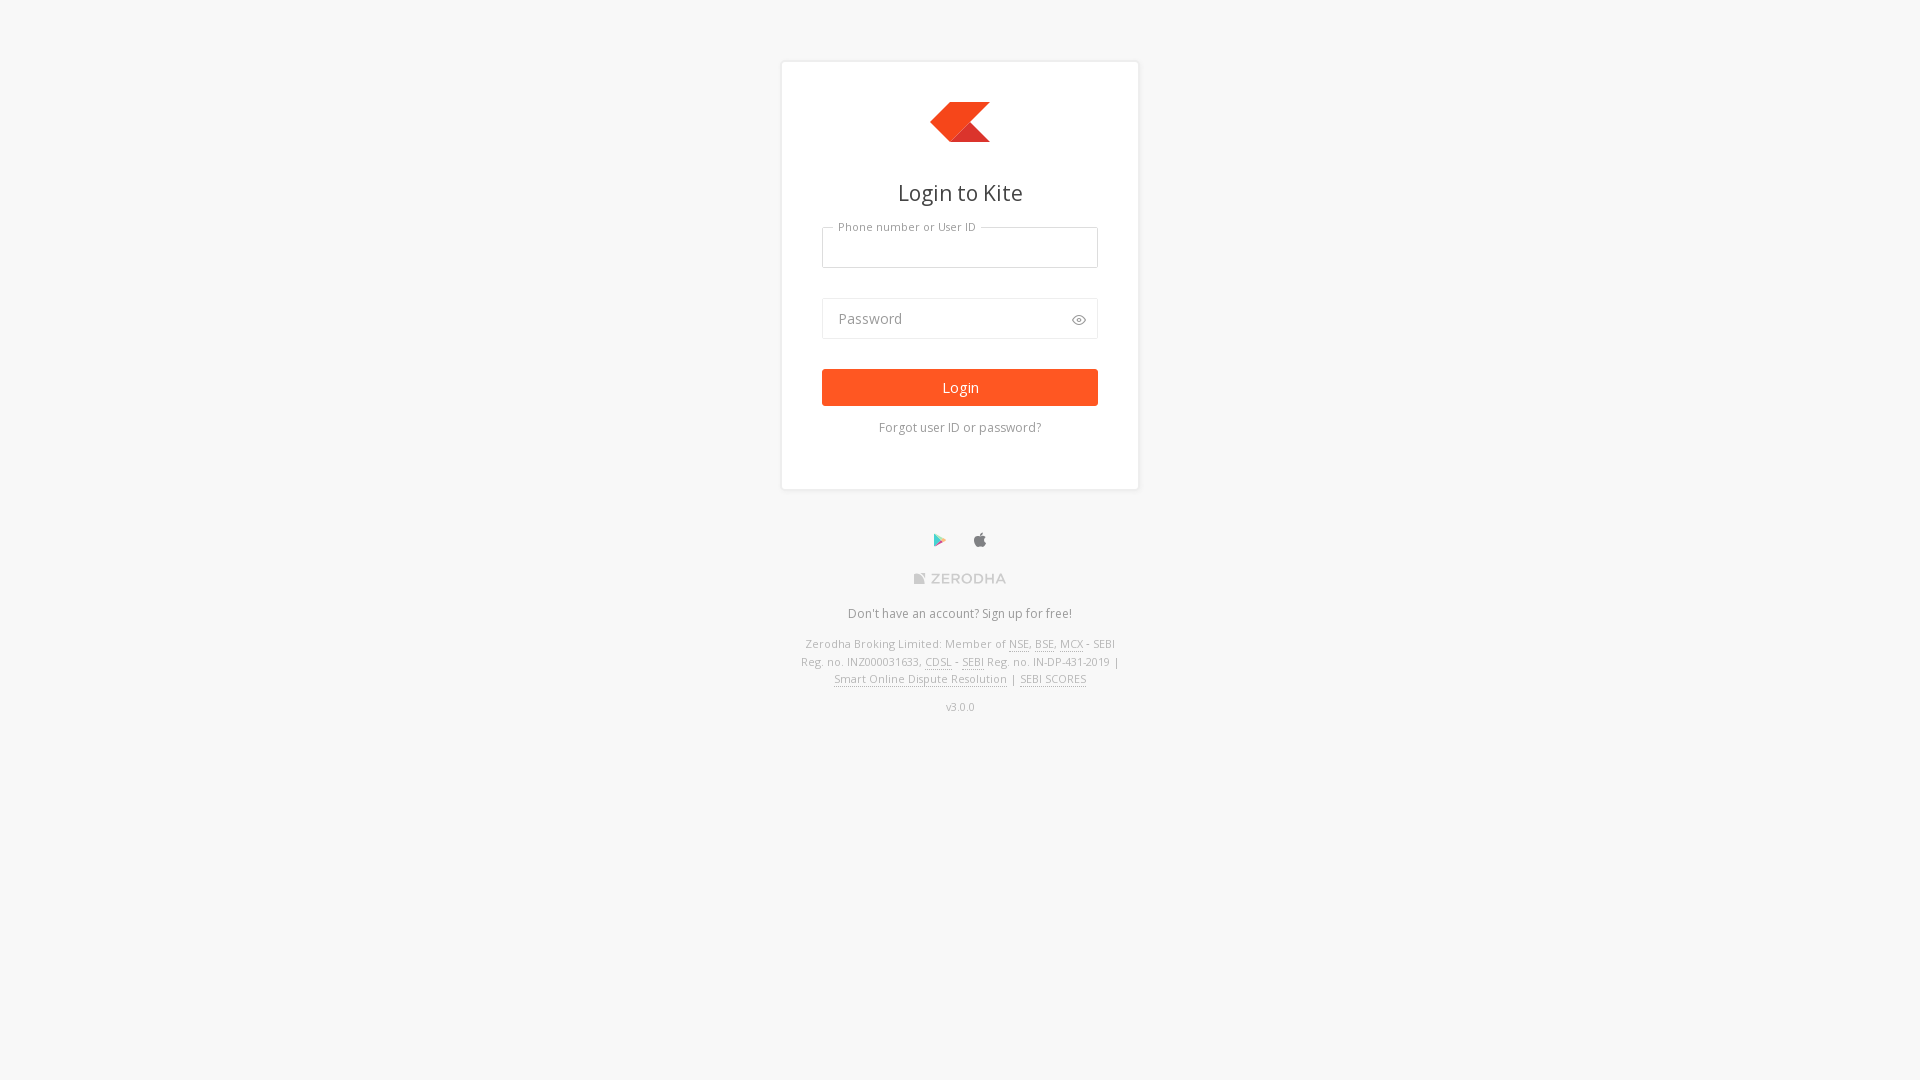

Verified page loaded by confirming body element is present
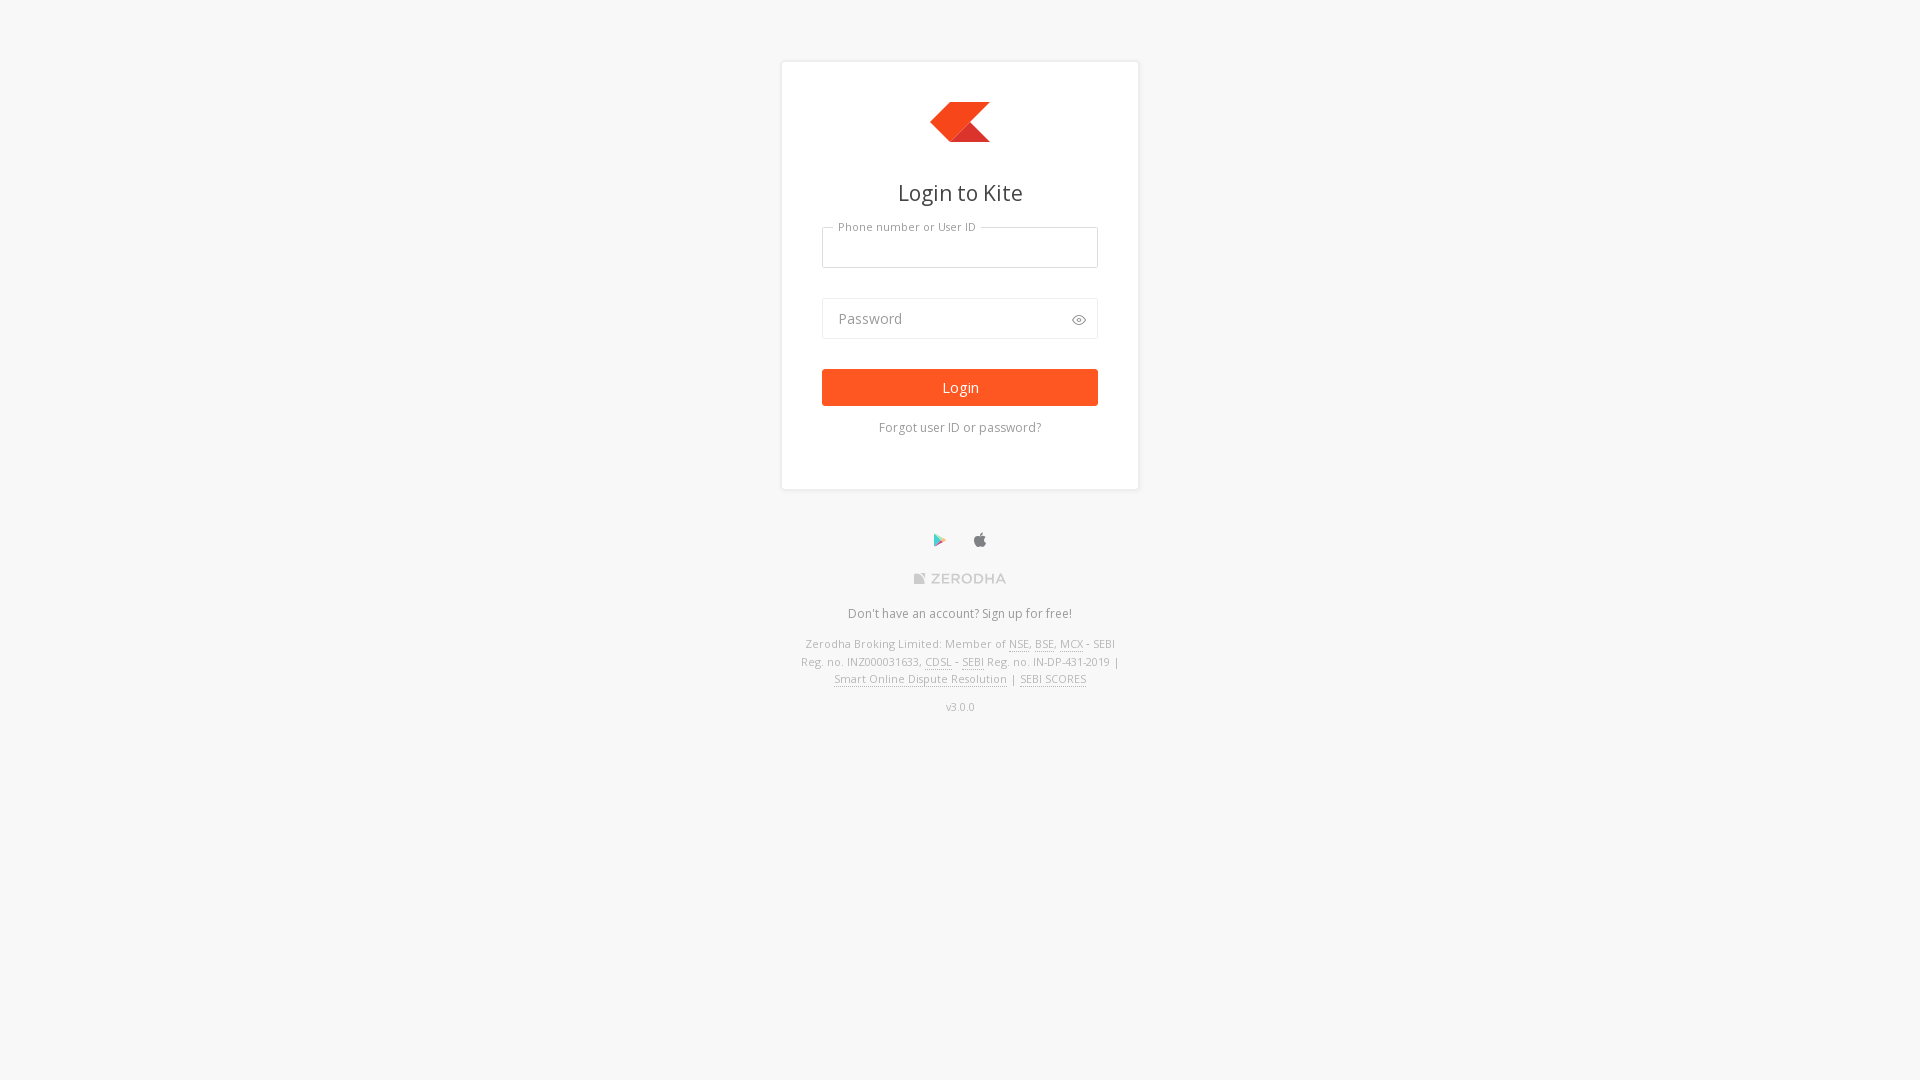

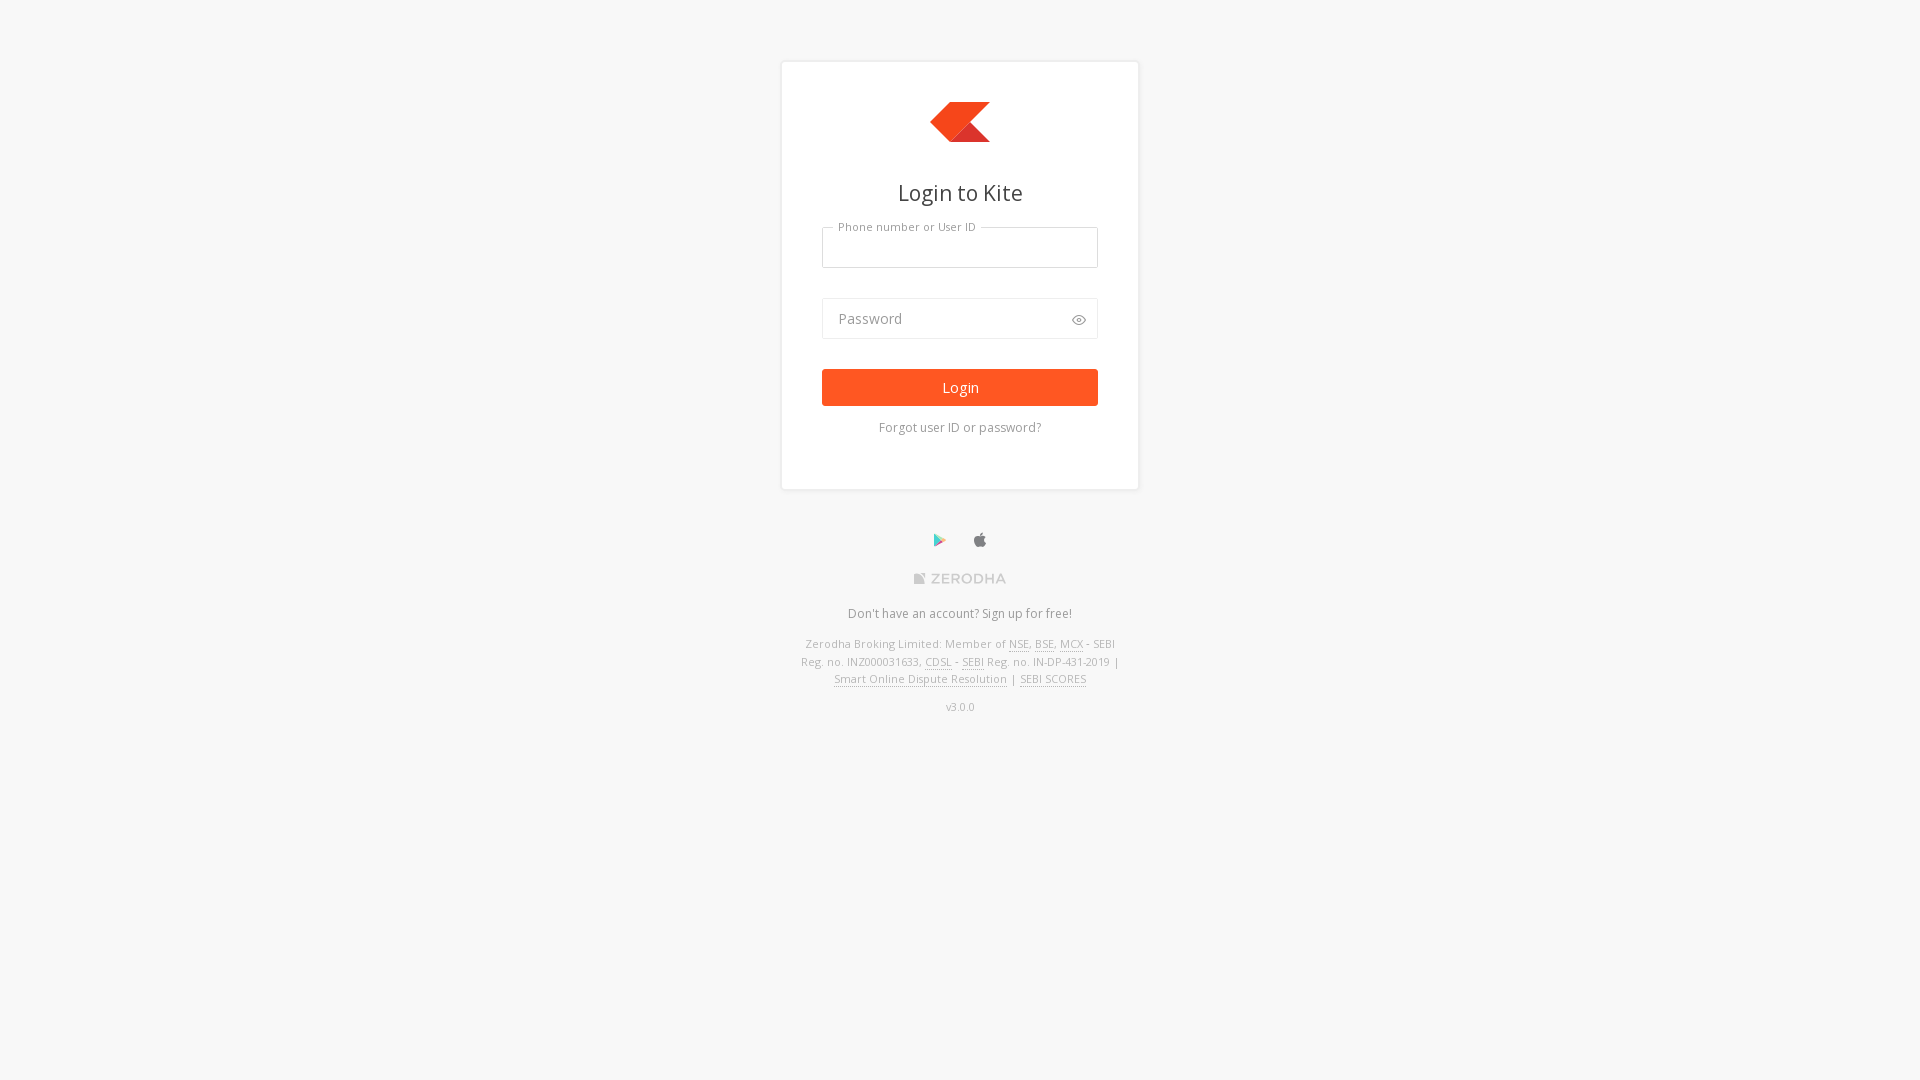